Verifies that social media links exist and there are 5 of them

Starting URL: https://m4den.github.io/Portfolio/

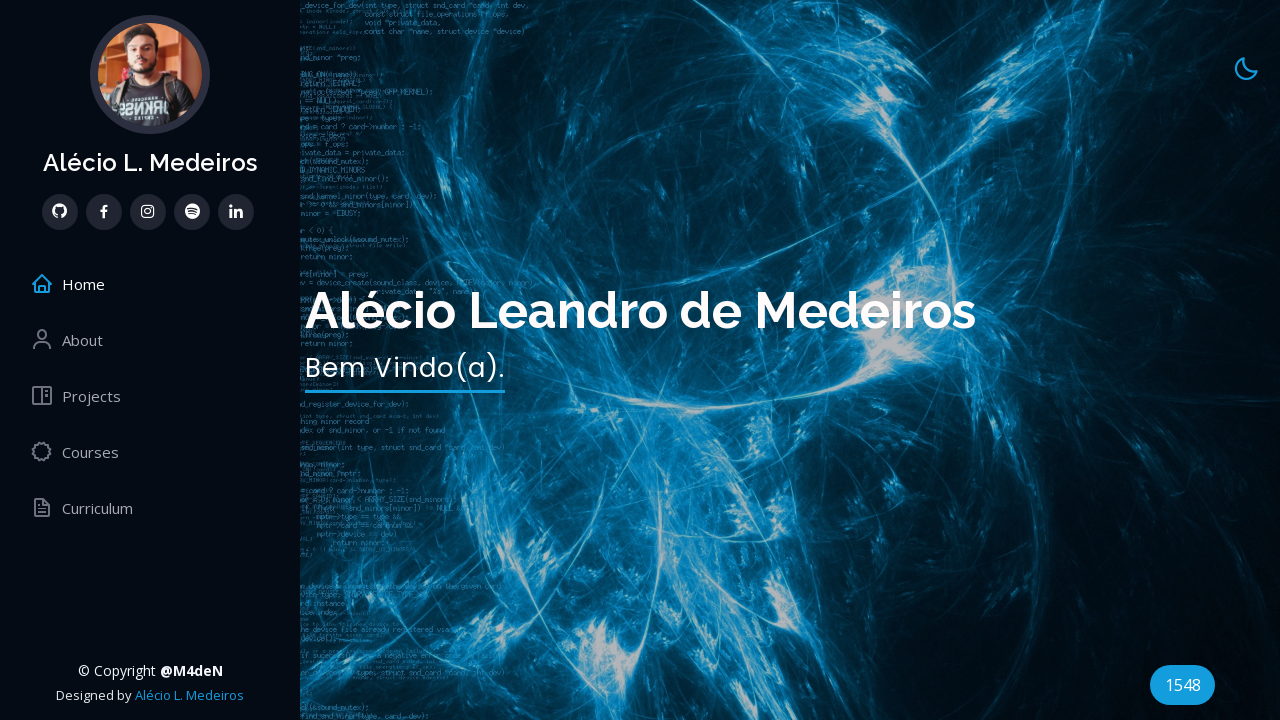

Social links section loaded
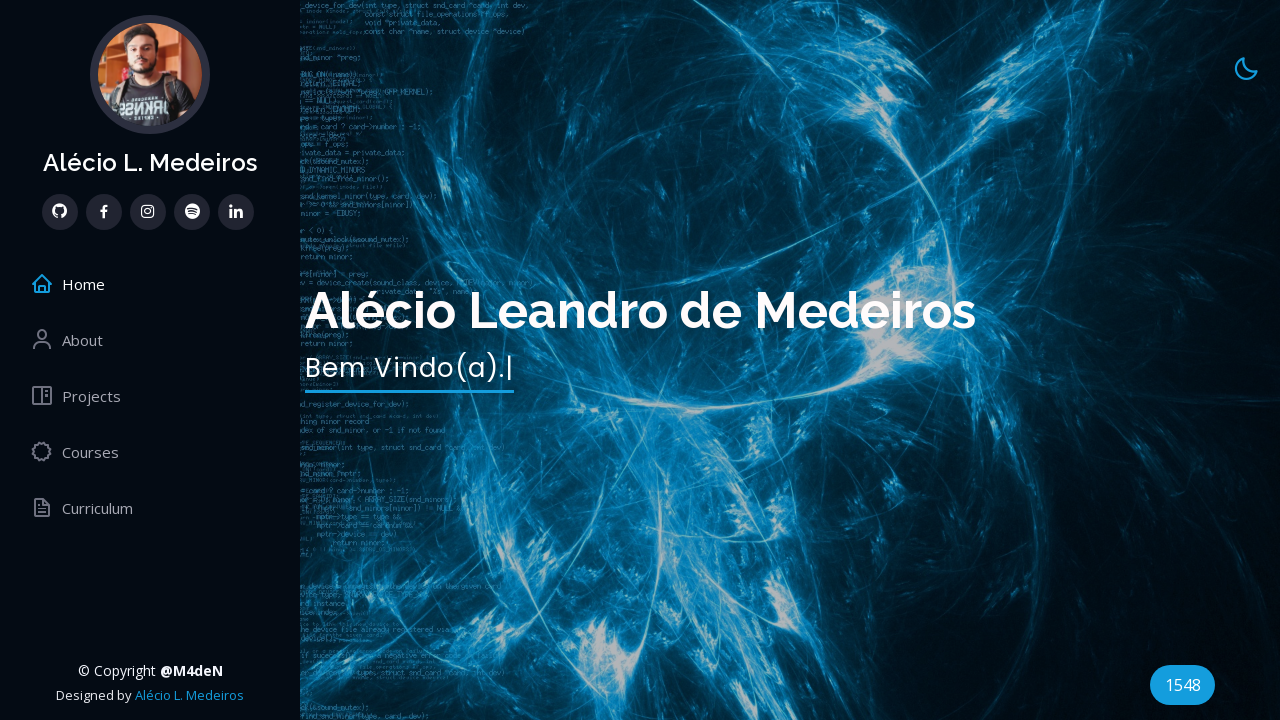

Located all social media links
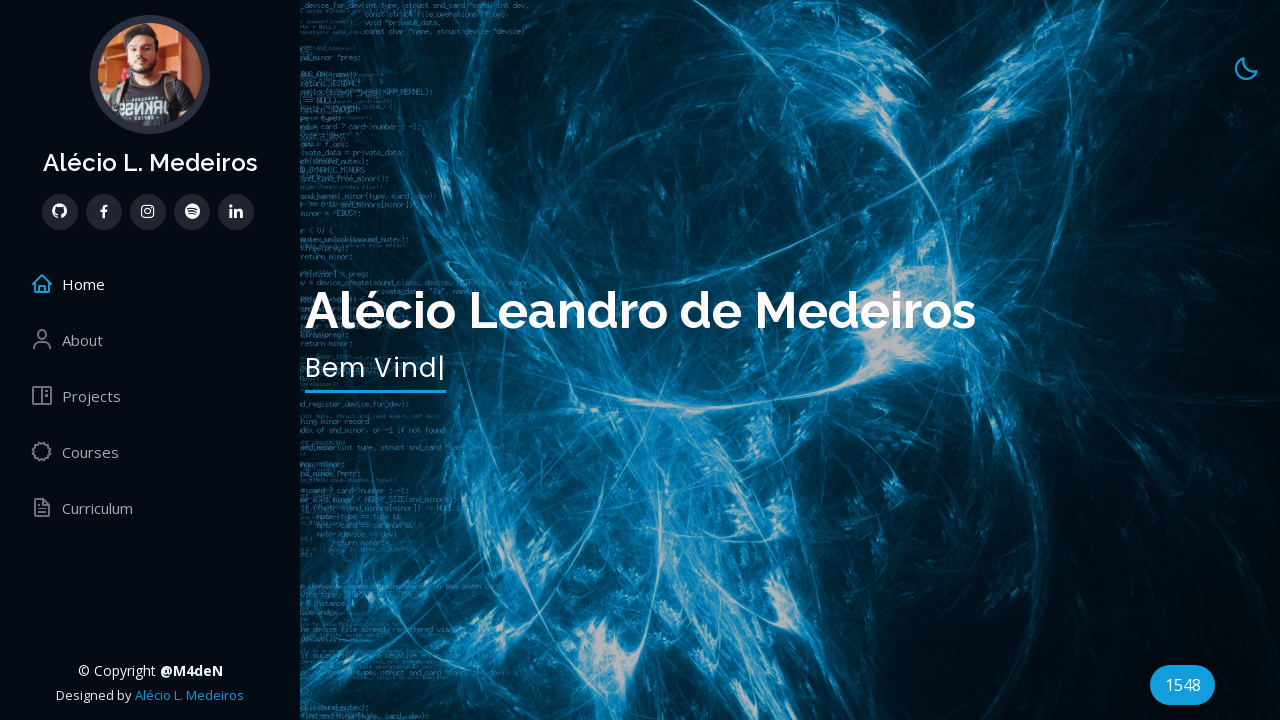

Verified that exactly 5 social media links exist
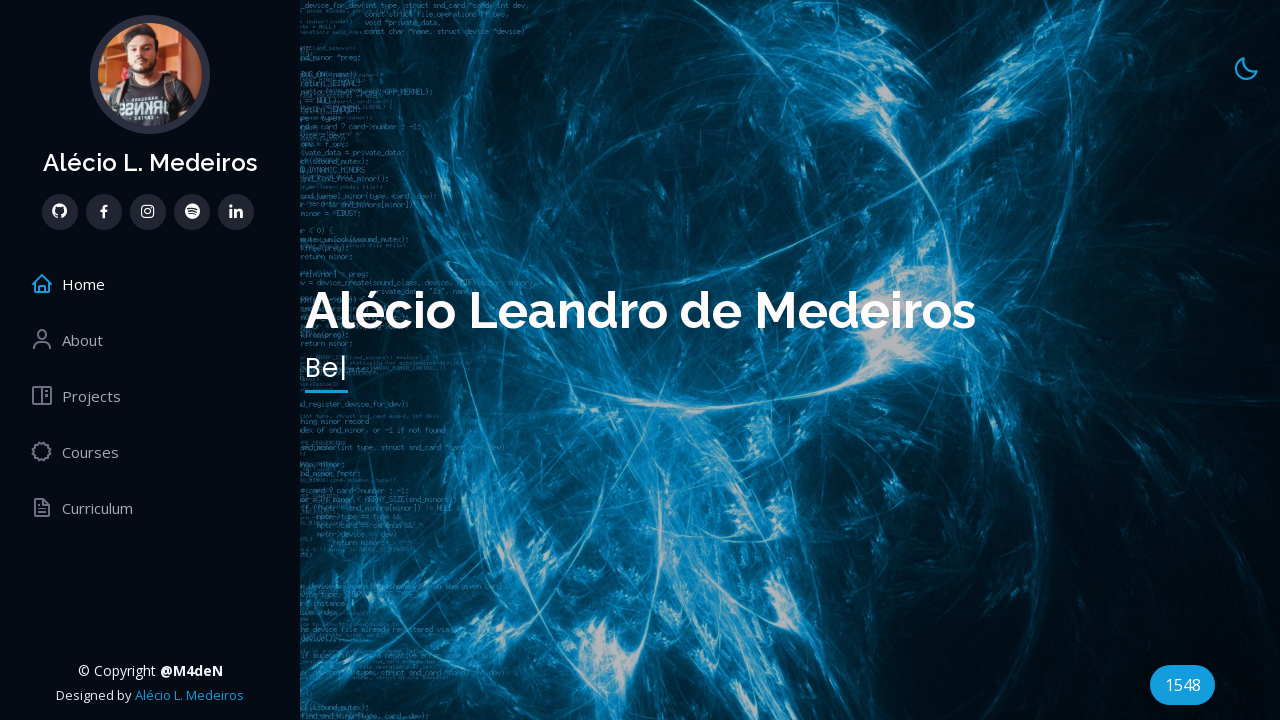

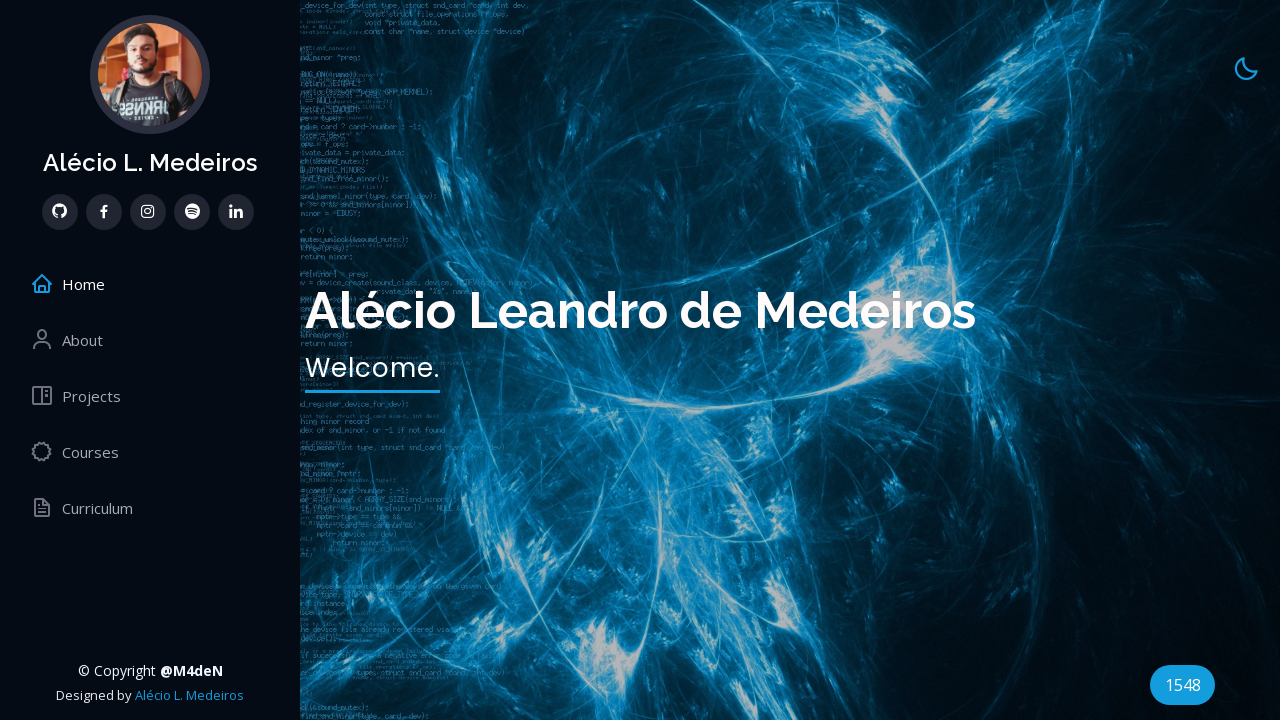